Tests selecting a month from a dropdown using value attribute and verifies "December" is selected

Starting URL: https://practice.cydeo.com/dropdown

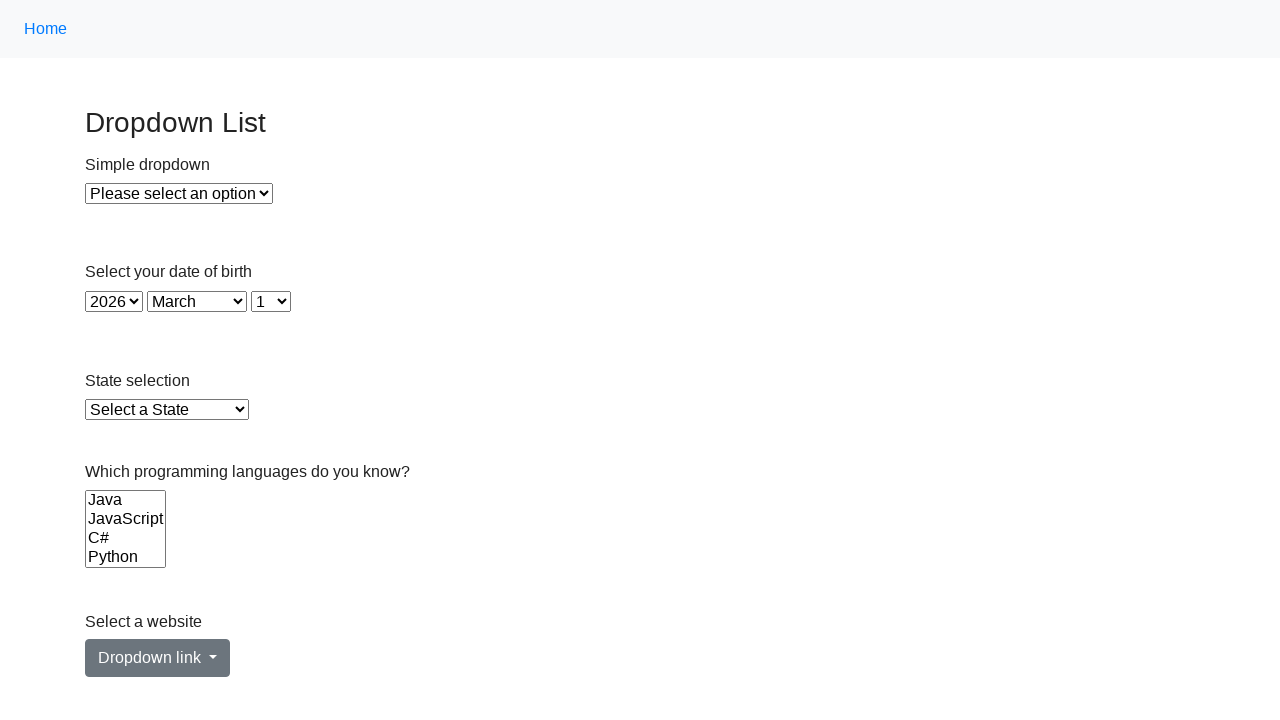

Selected December (value='11') from month dropdown on select#month
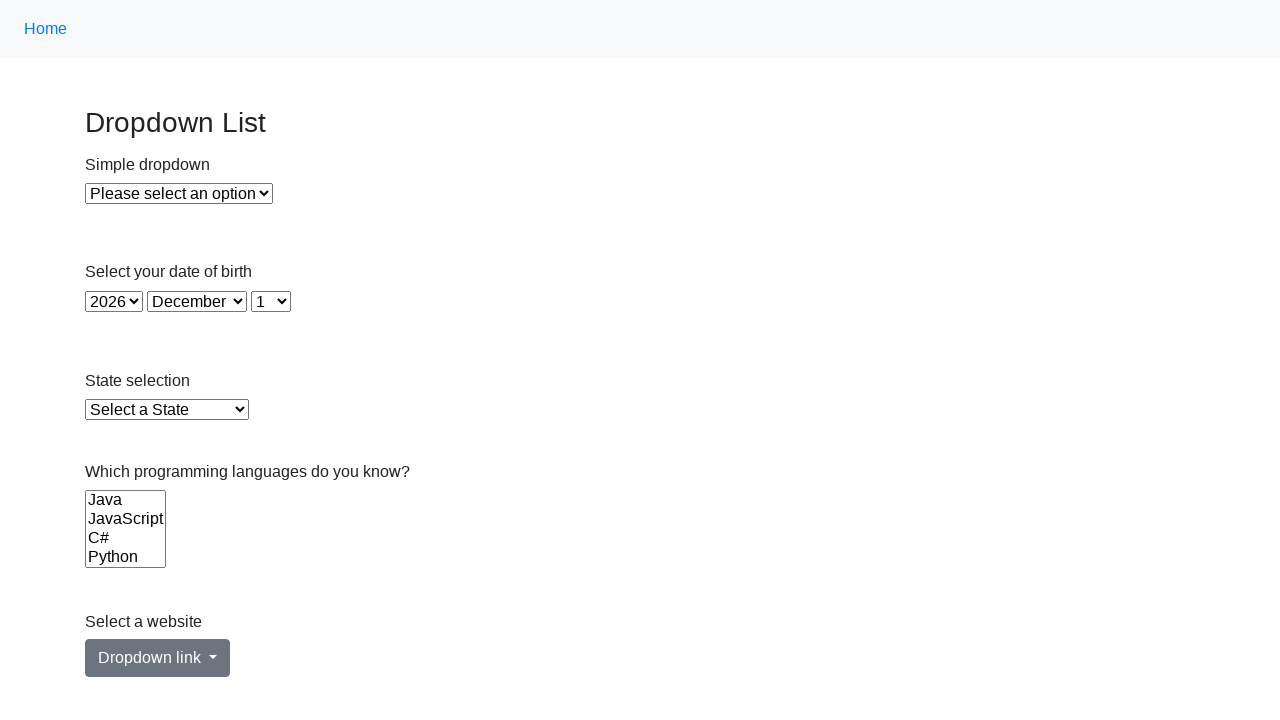

Retrieved selected month text content
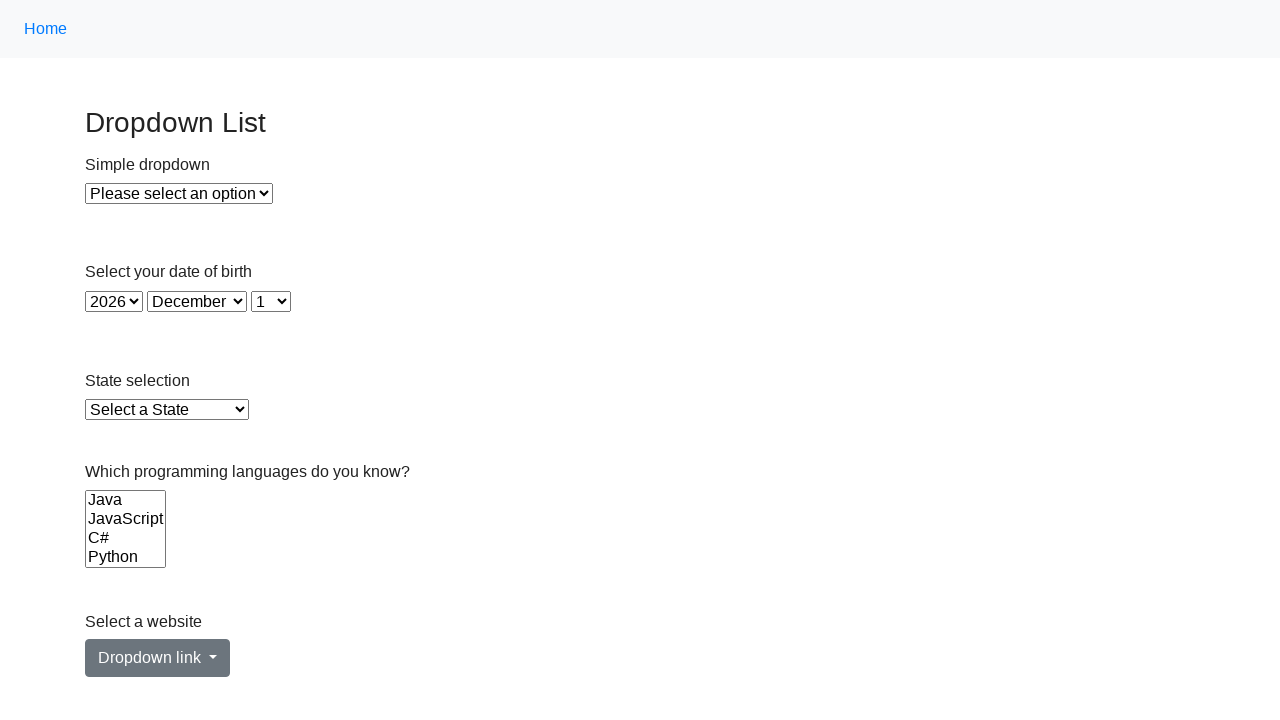

Verified that 'December' is the selected month
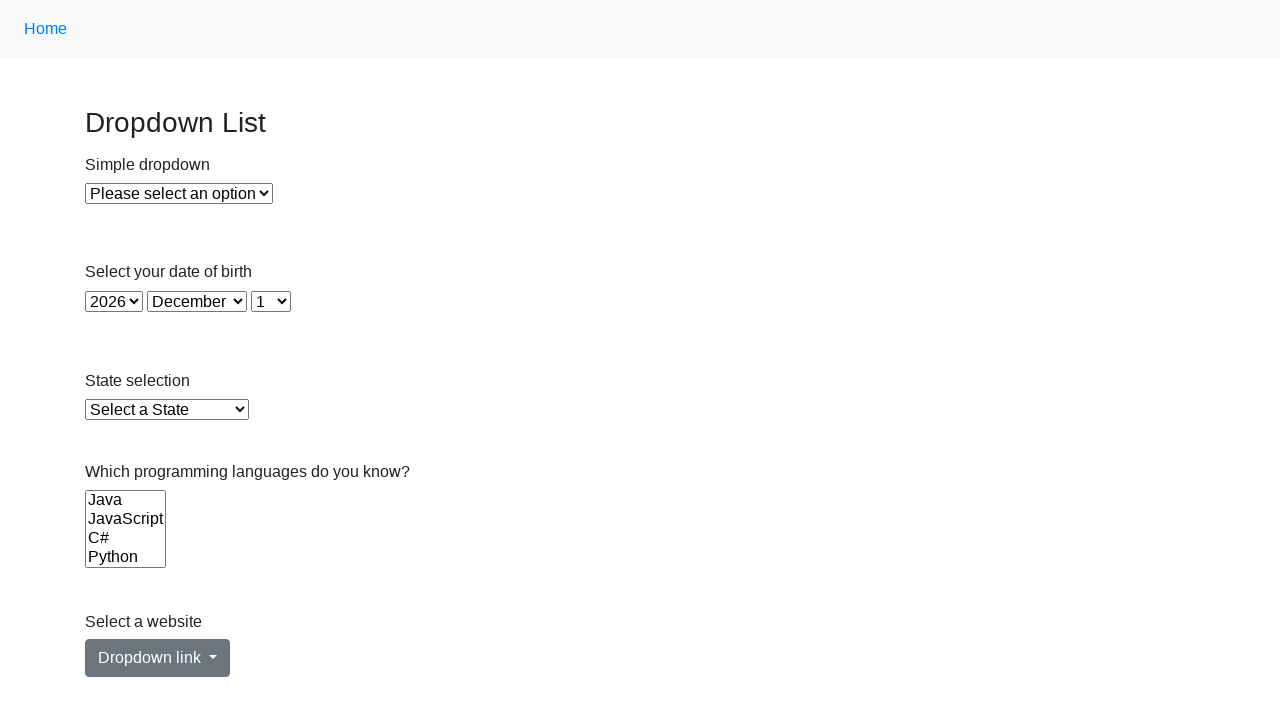

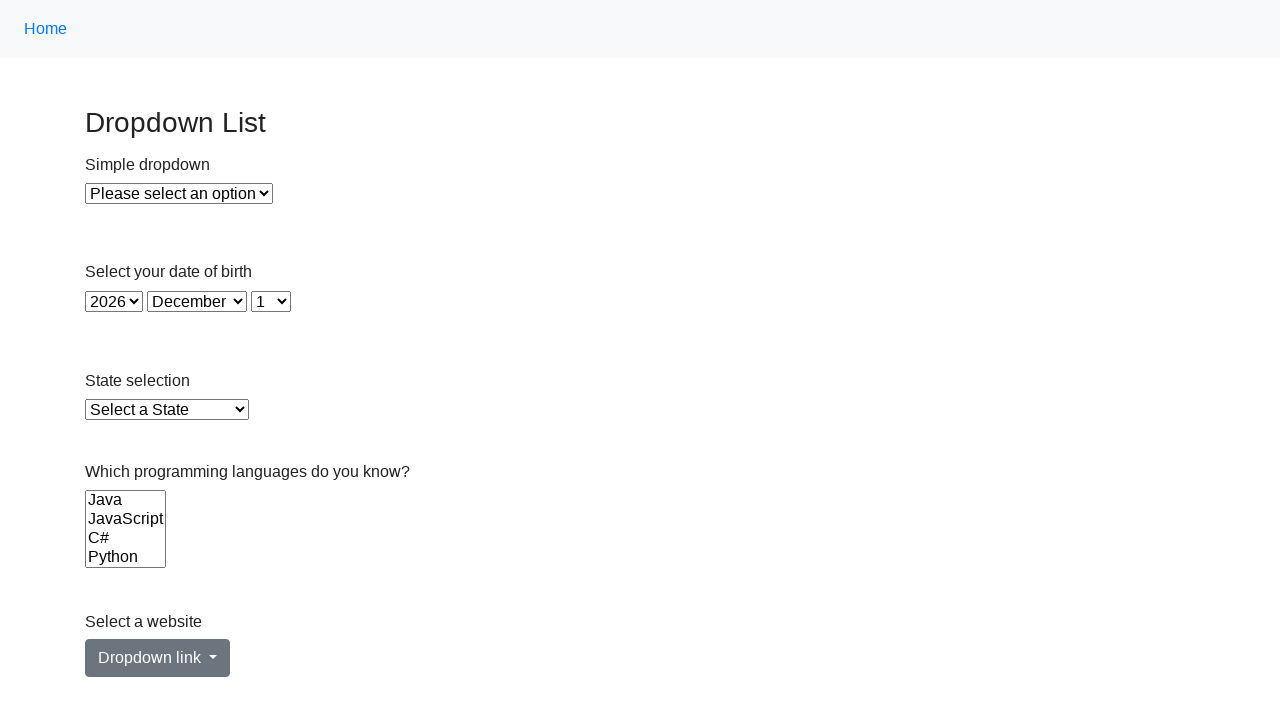